Tests adding a product to cart from the shop page and verifying the cart displays correct item count and price

Starting URL: https://practice.automationtesting.in/

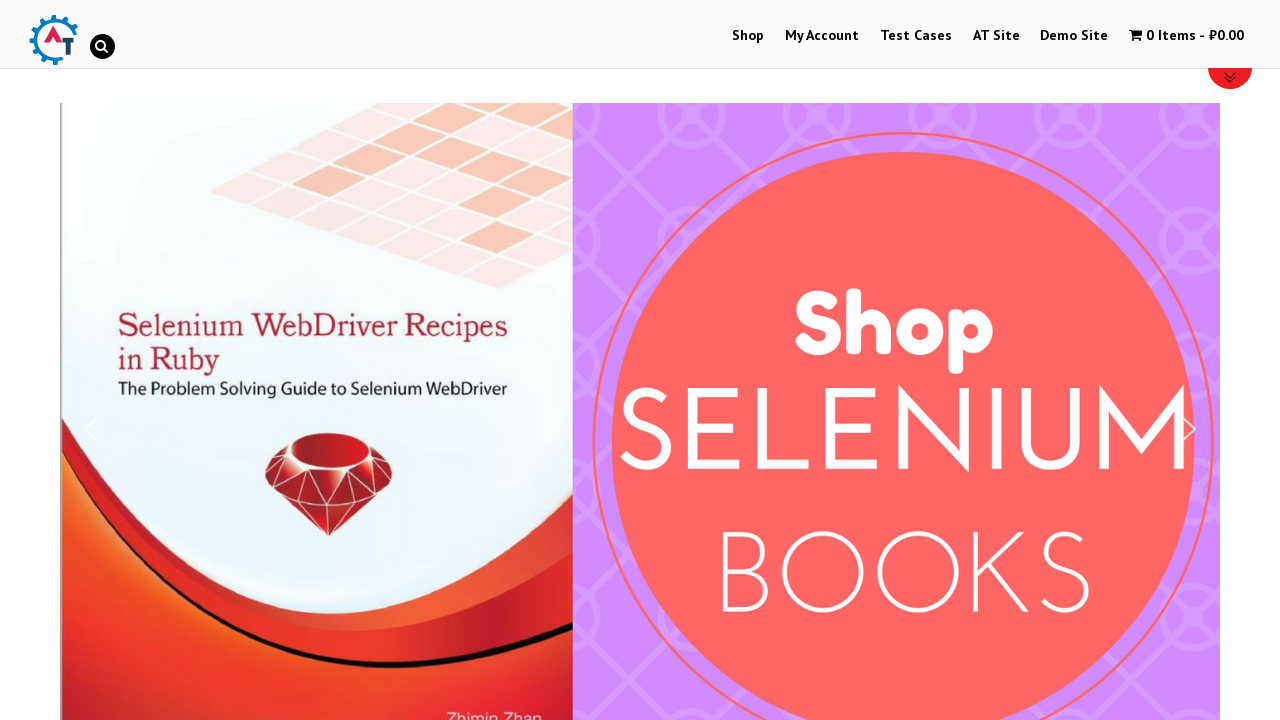

Clicked on Shop menu at (748, 36) on #menu-item-40
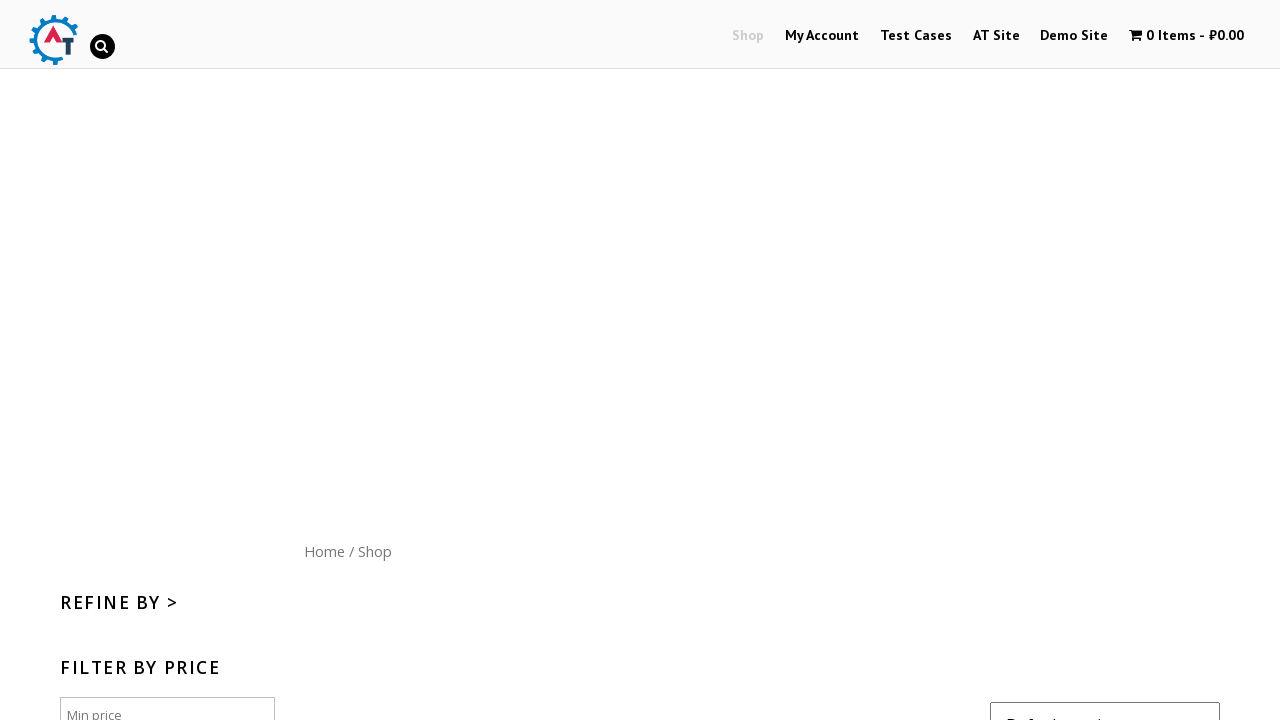

Scrolled down 800px to view products
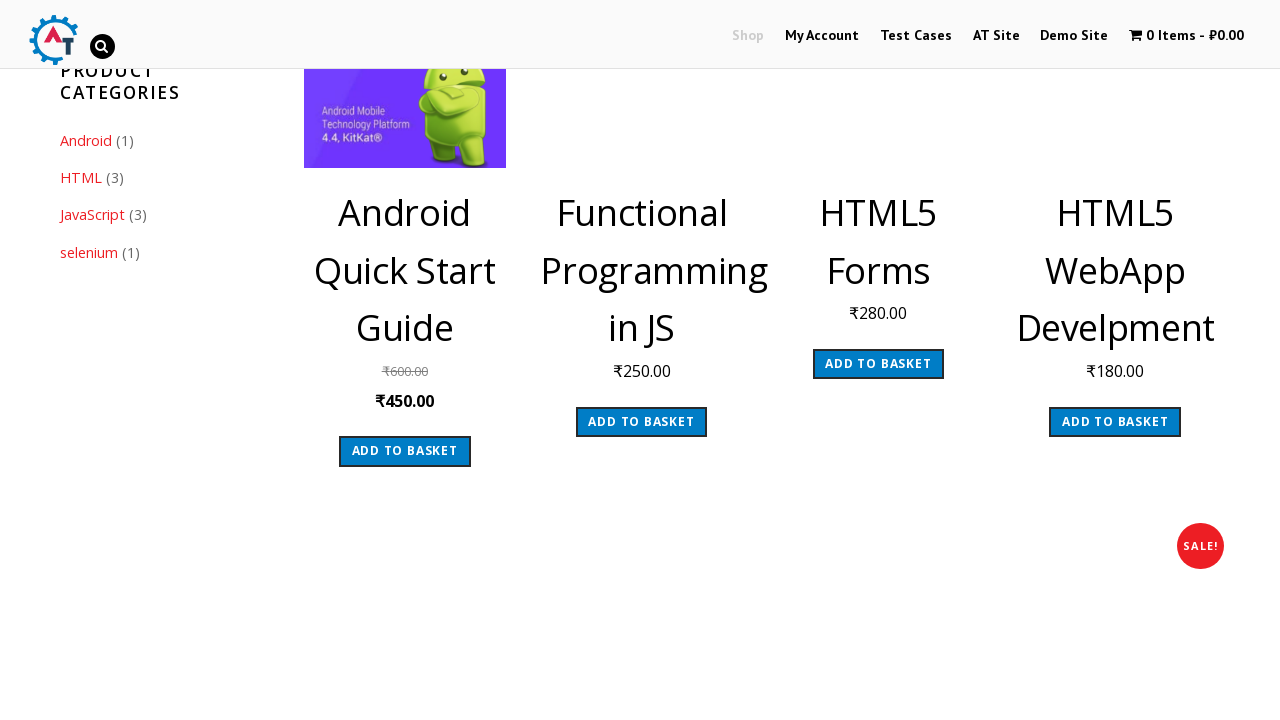

Clicked 'Add to Cart' button for product at (1115, 422) on .post-182 .ajax_add_to_cart
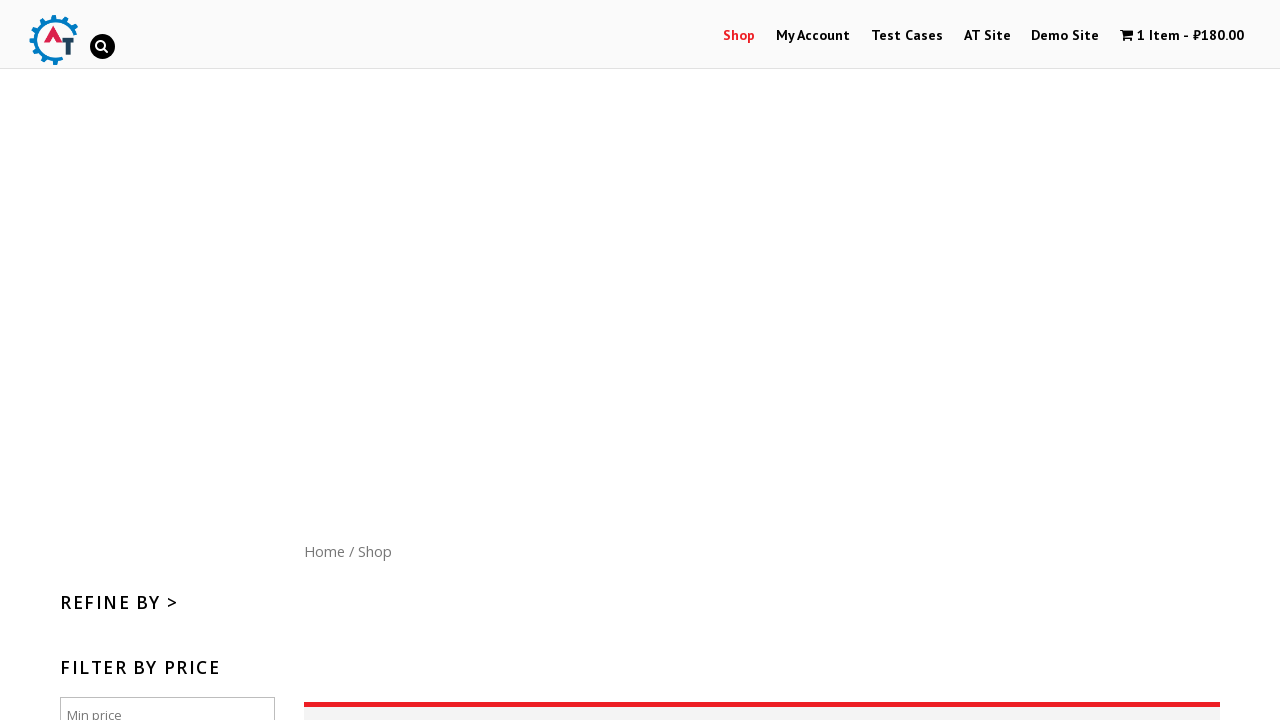

Cart contents element loaded
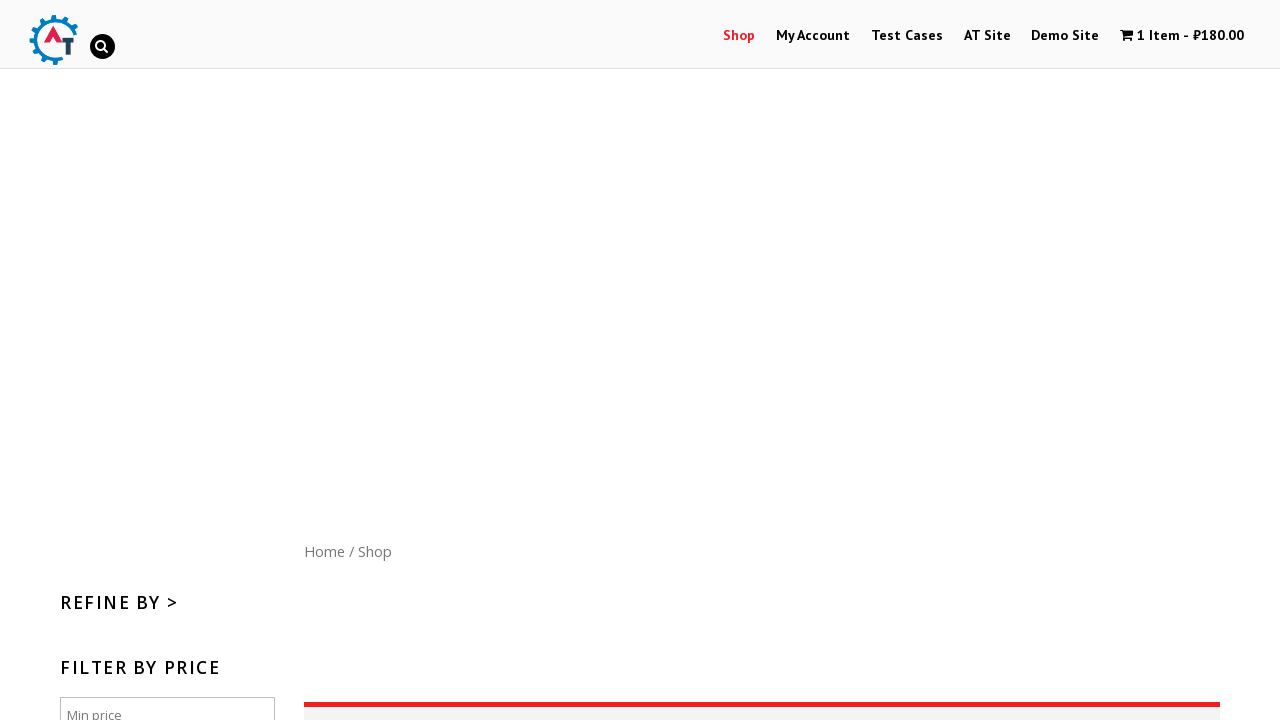

Clicked on cart to view contents at (1182, 36) on .wpmenucart-contents
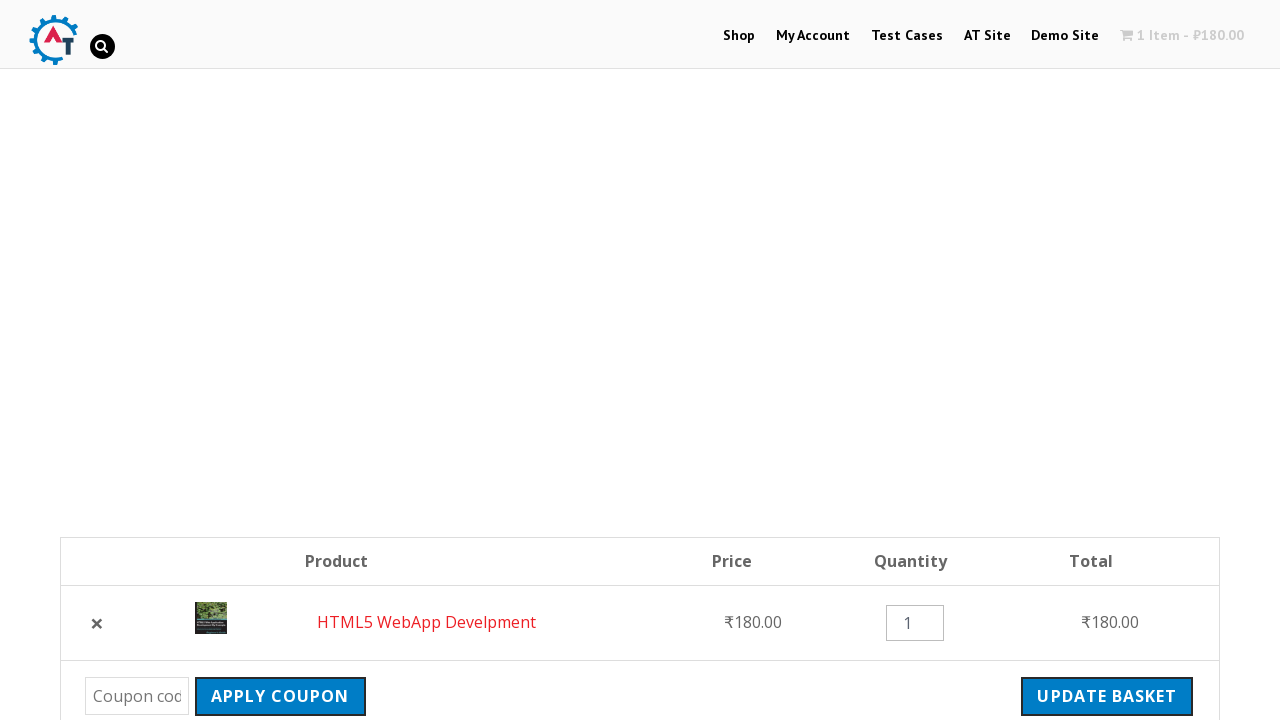

Cart page loaded and cart subtotal amount displayed
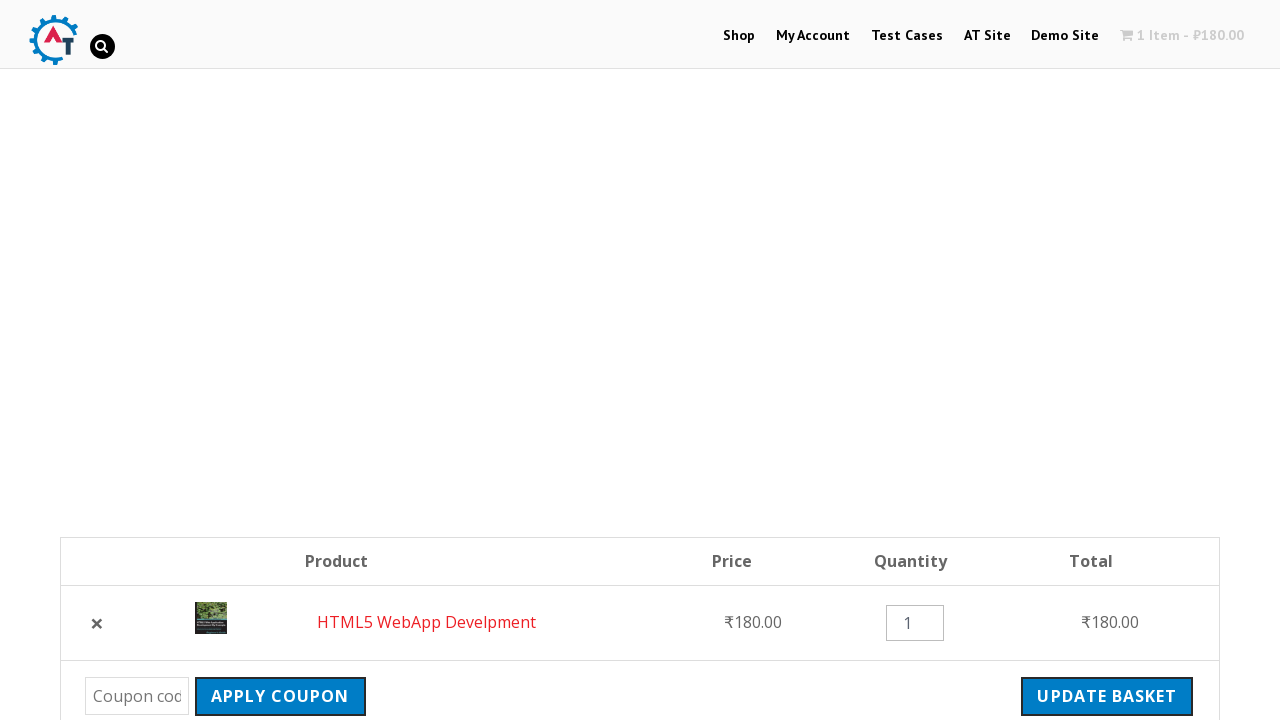

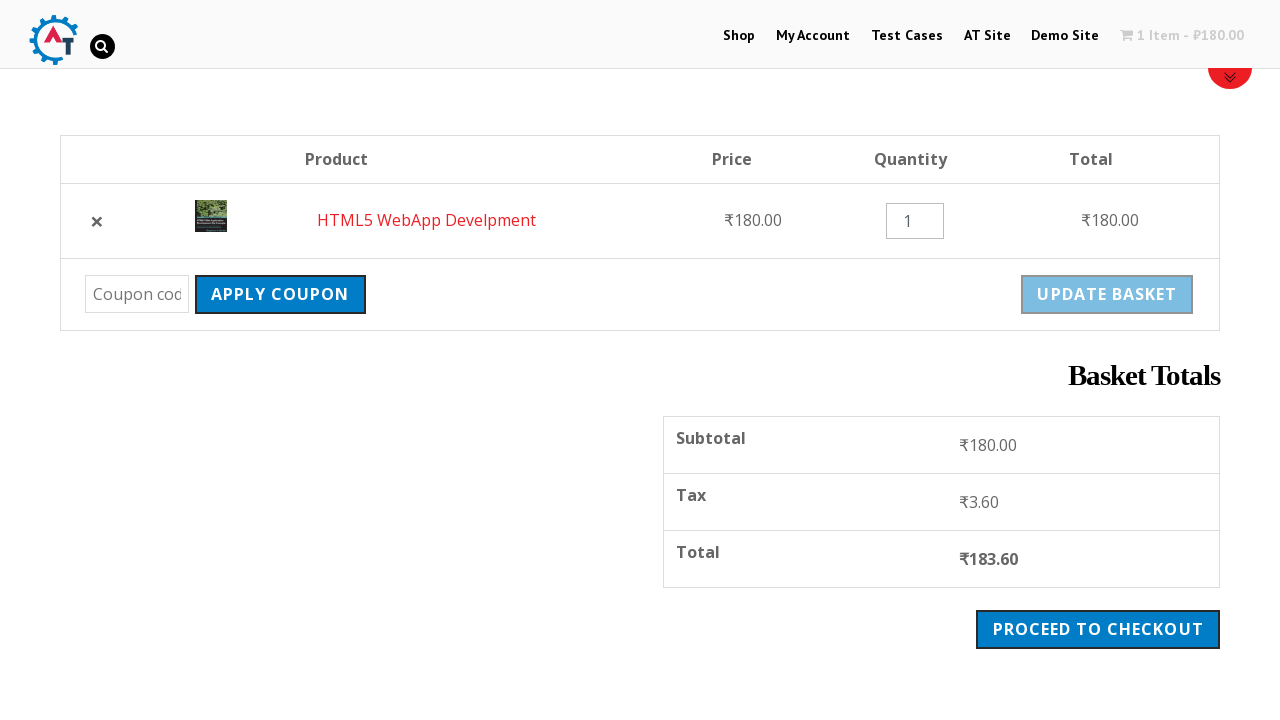